Tests the jQuery UI datepicker widget by entering a formatted date into the datepicker input field

Starting URL: https://jqueryui.com/resources/demos/datepicker/default.html

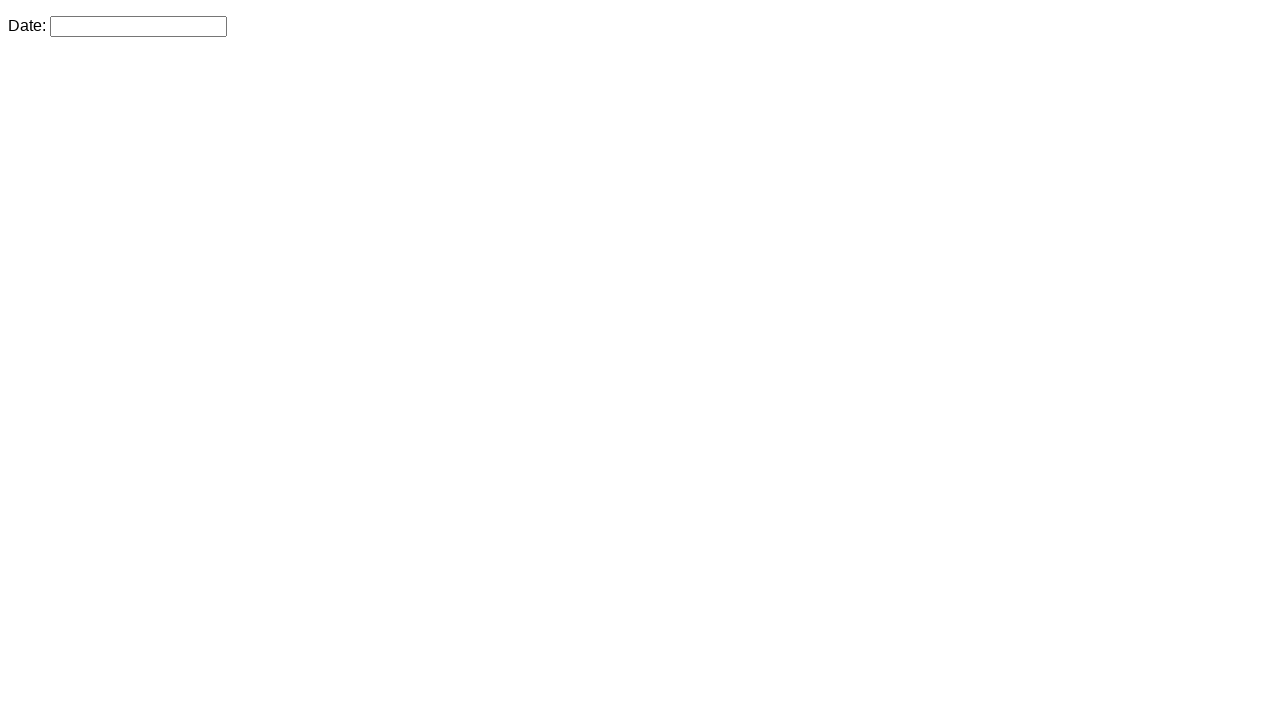

Waited for datepicker input element to be visible
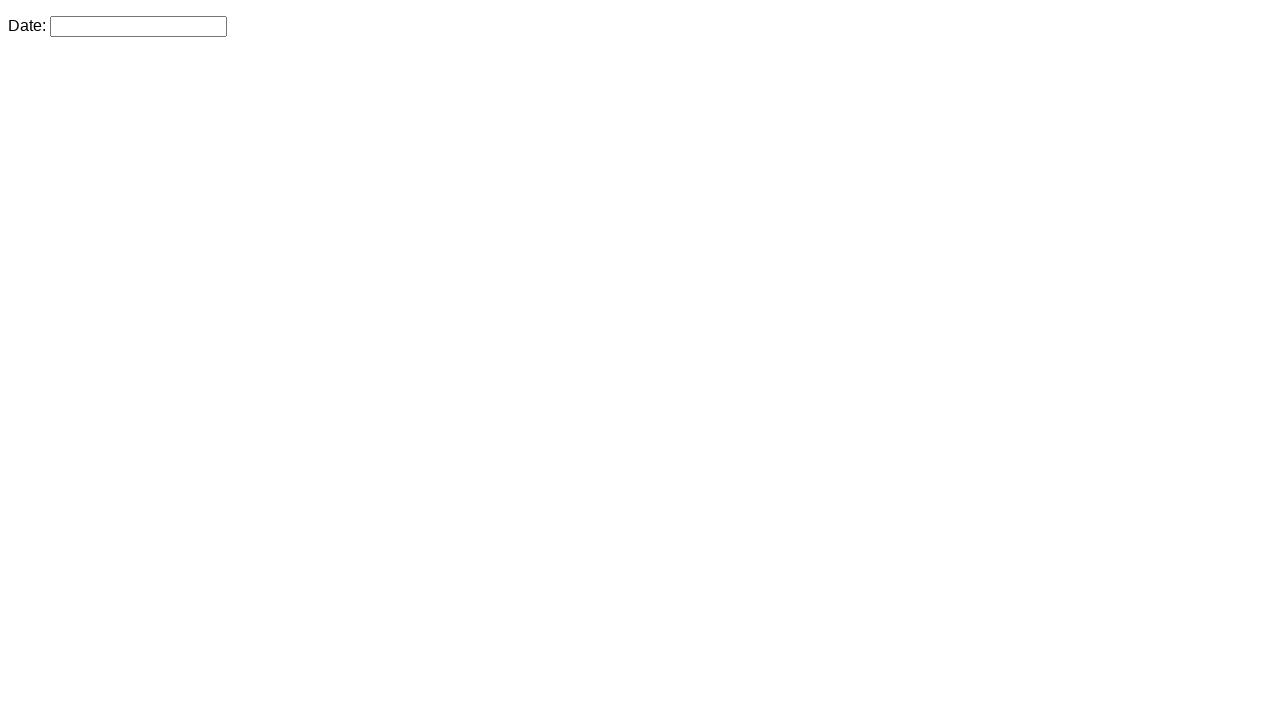

Filled datepicker input field with current date: 03/02/2026 on input#datepicker
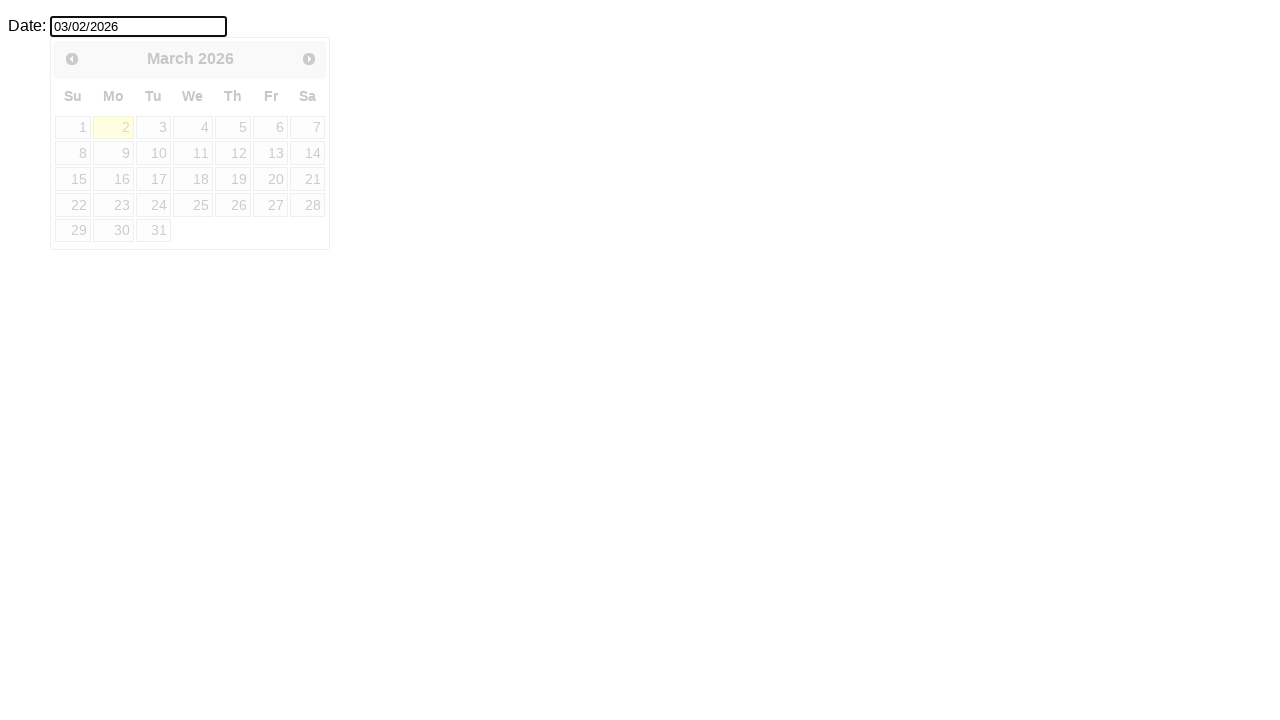

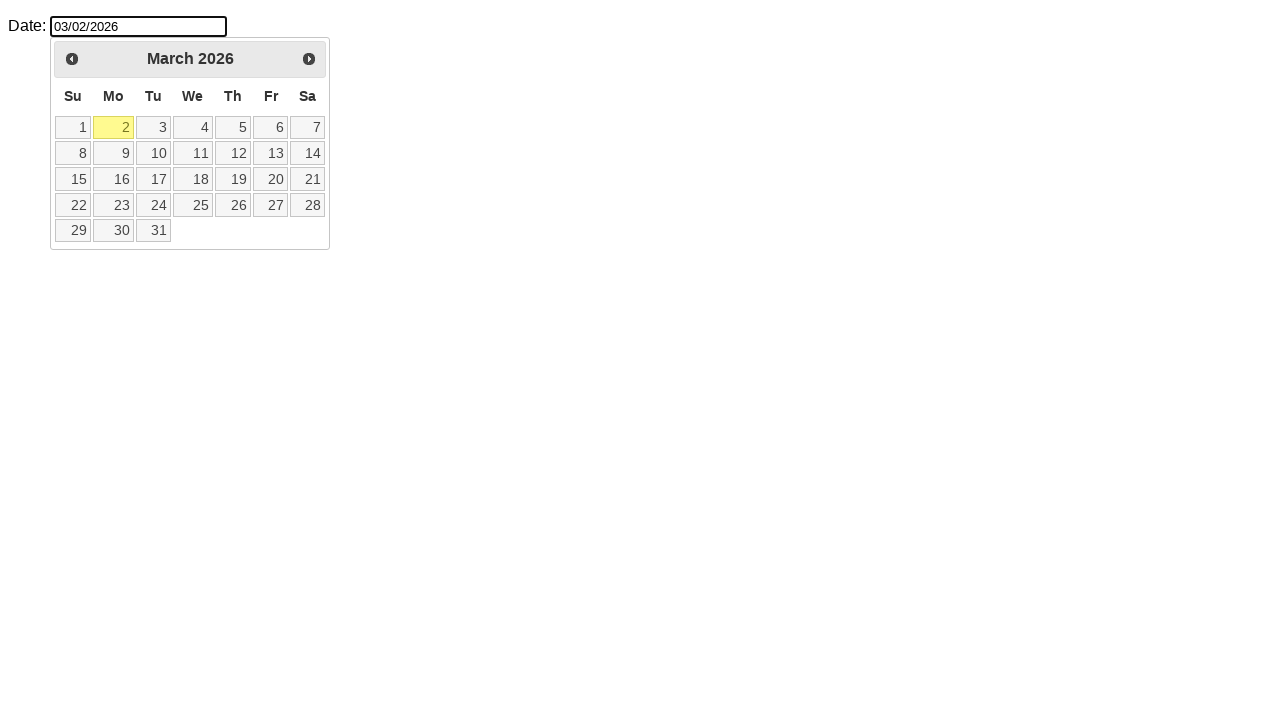